Tests state maintenance during page interactions by generating a city, then using export and load default city functions.

Starting URL: https://rl337.org/metro/

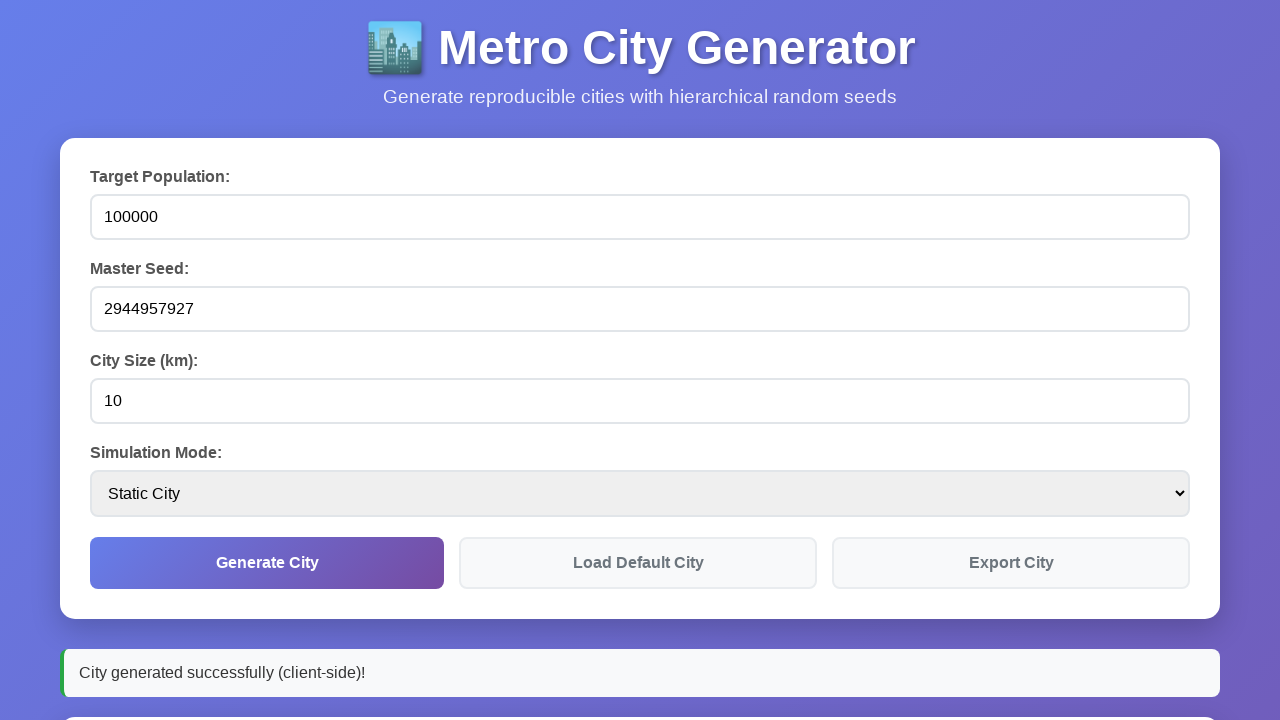

Waited for page to load with networkidle state
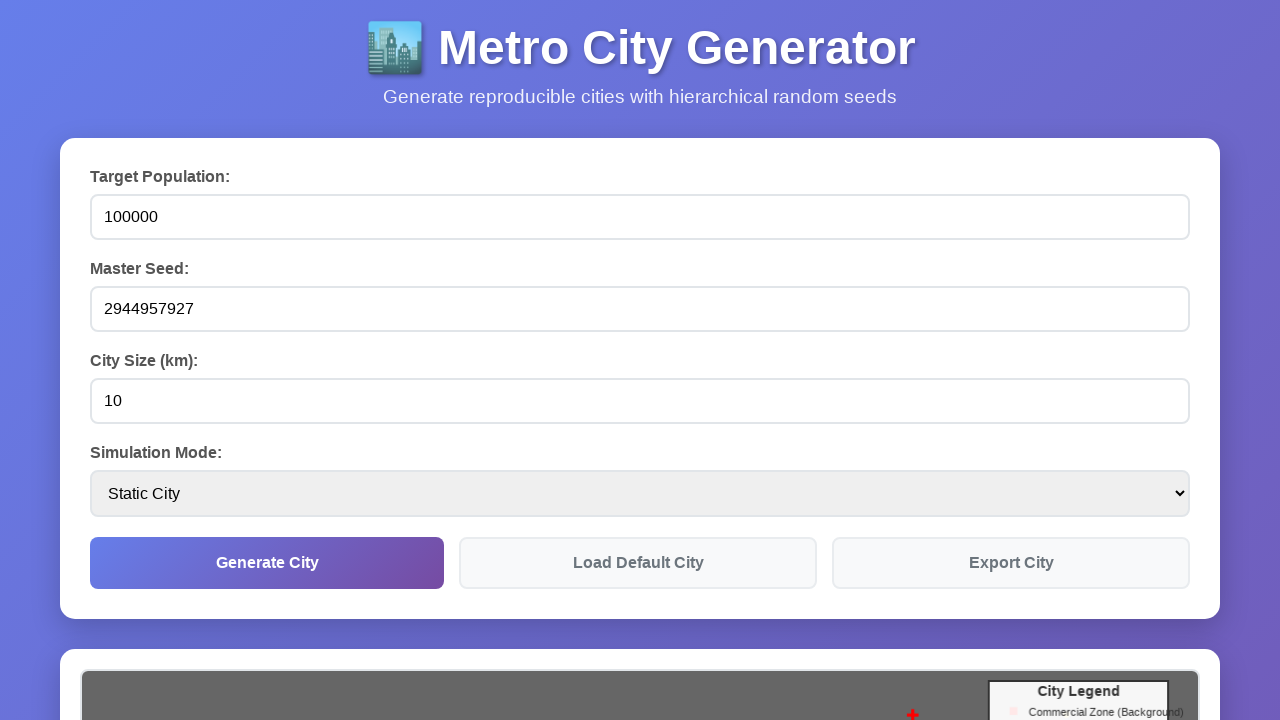

Filled seed field with '6666666666' on #seed
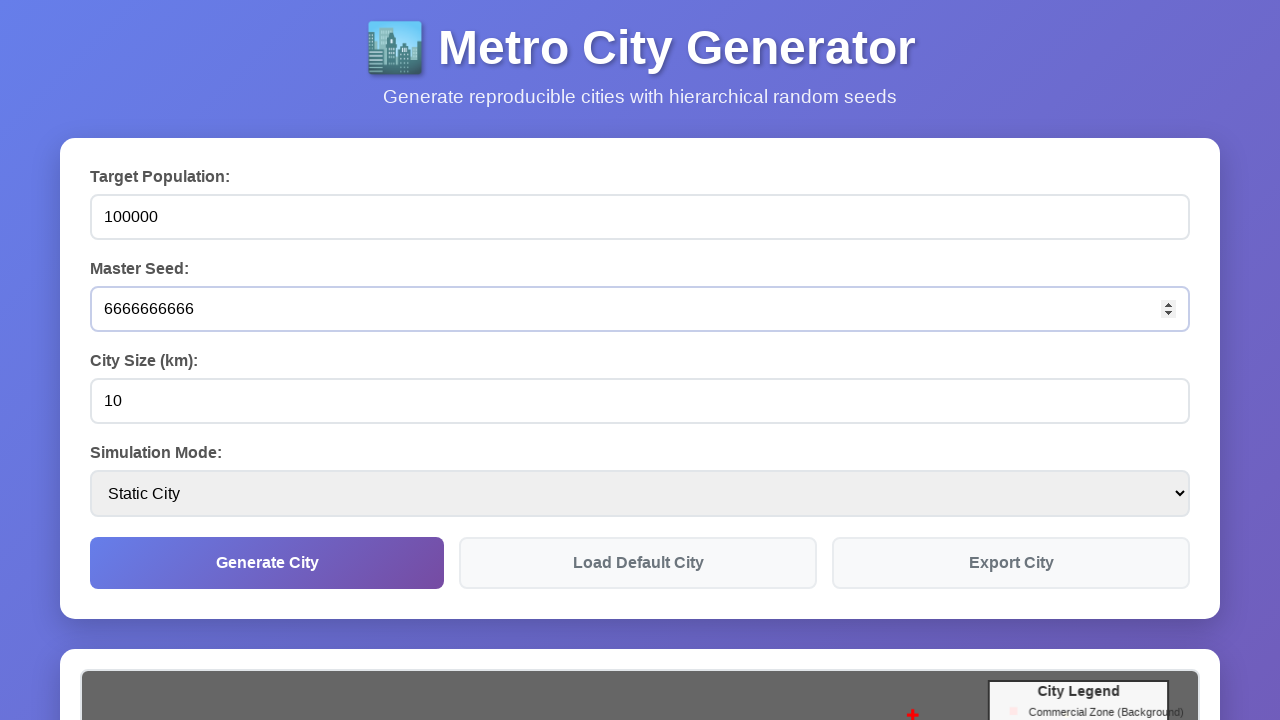

Filled population field with '60000' on #population
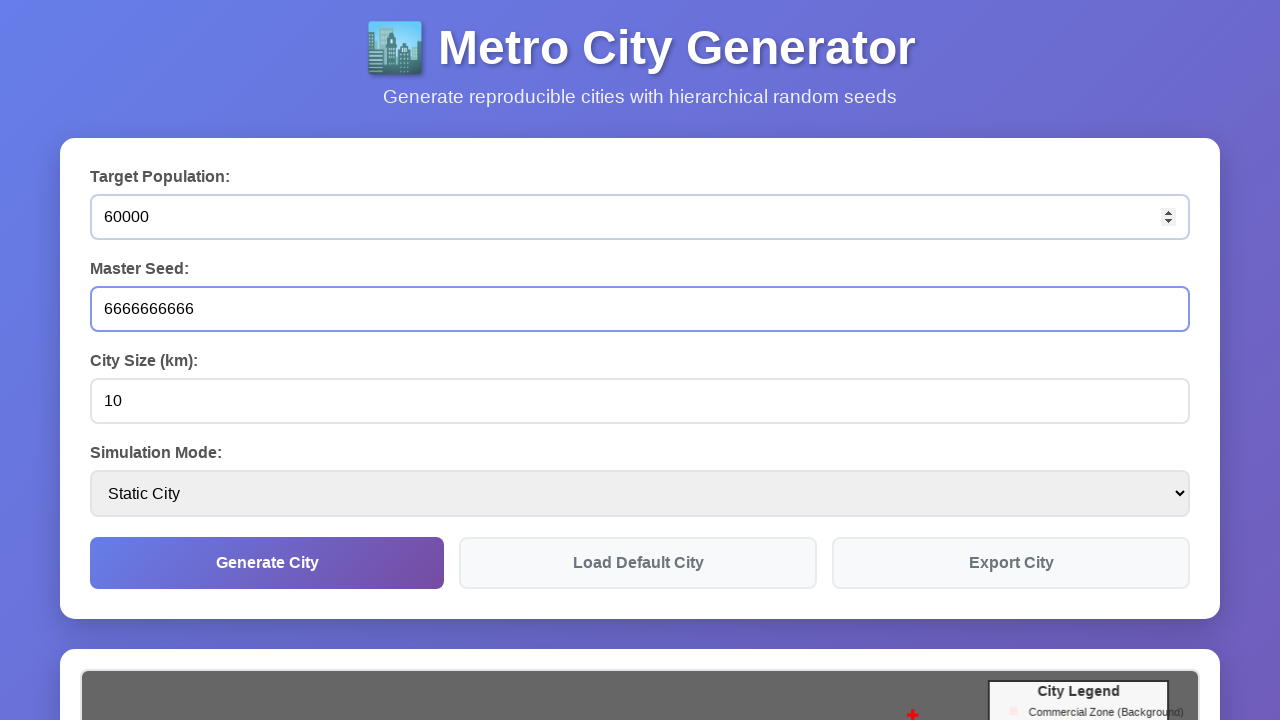

Filled city size field with '11' on #citySize
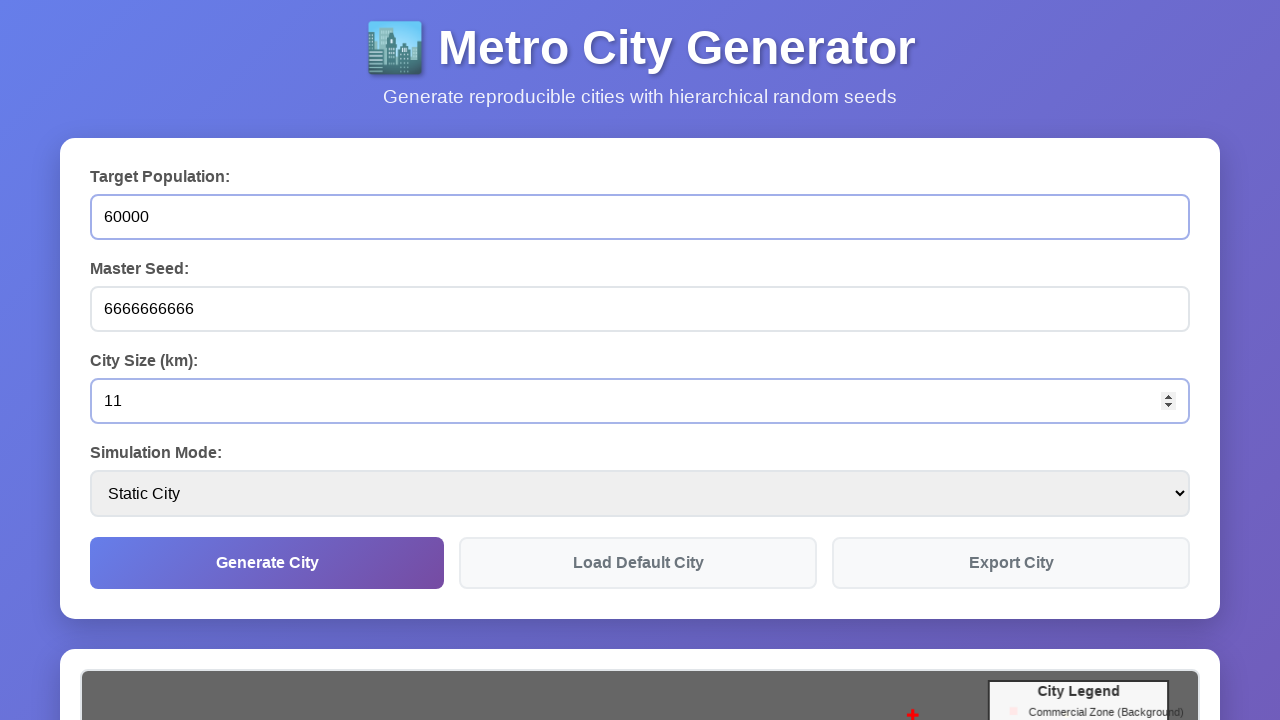

Clicked generate city button at (267, 563) on button[onclick="generateCity()"]
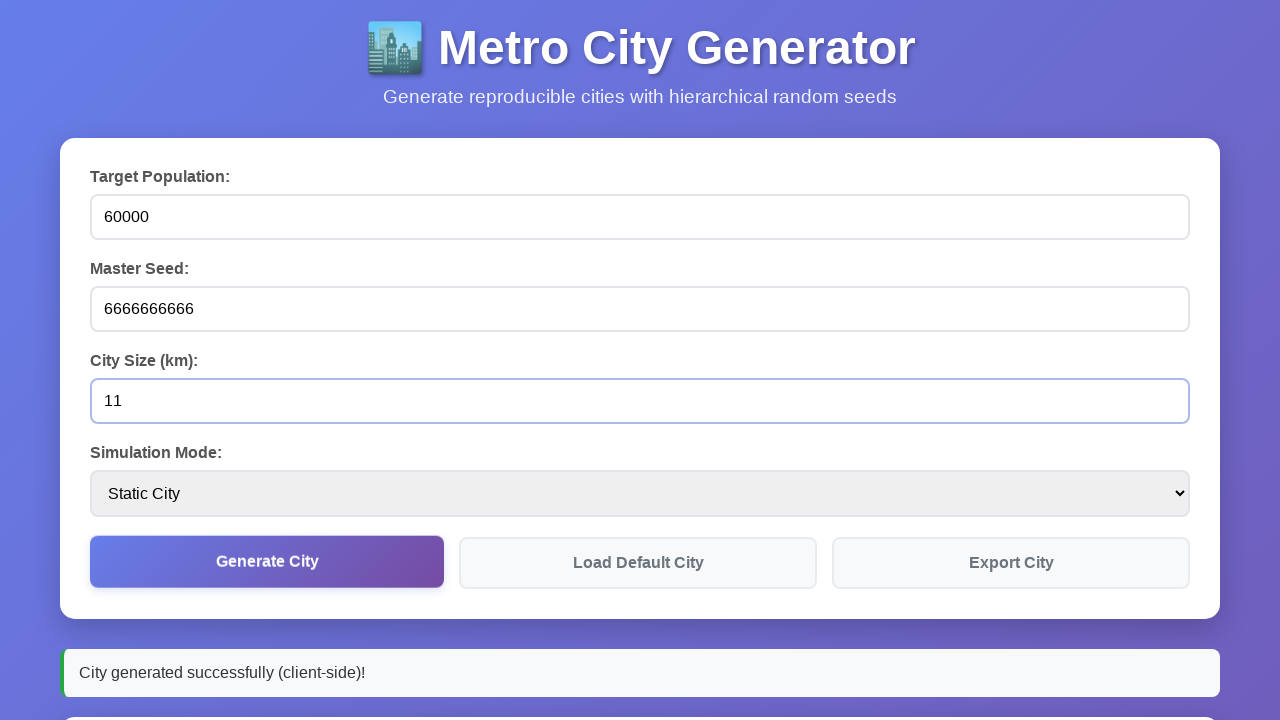

City generation completed successfully
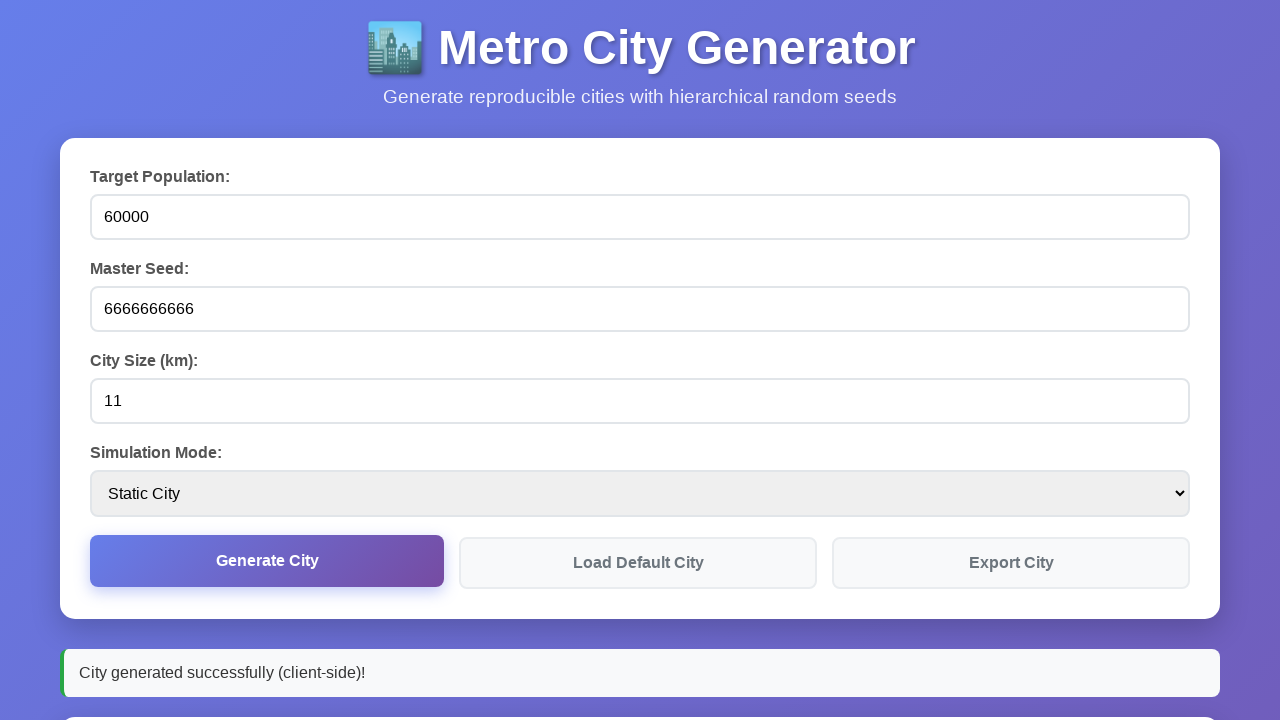

Waited 1000ms after generation
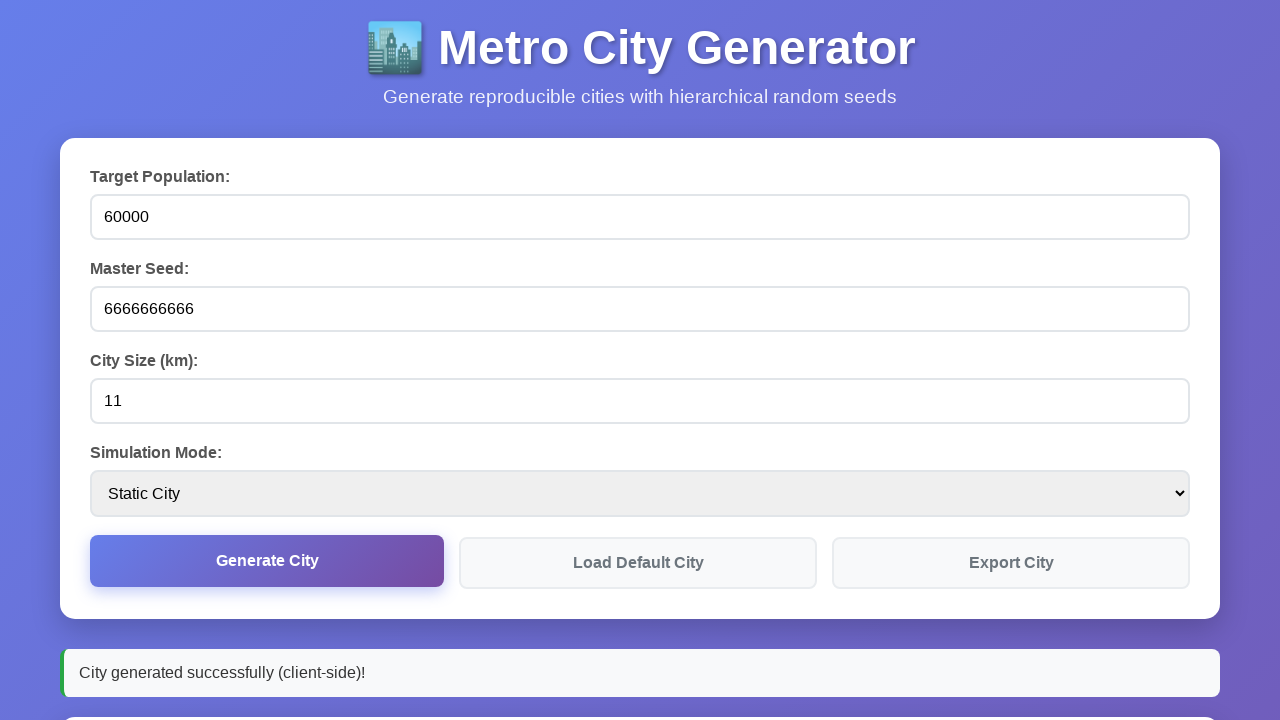

Clicked export city button at (1011, 563) on button[onclick="exportCity()"]
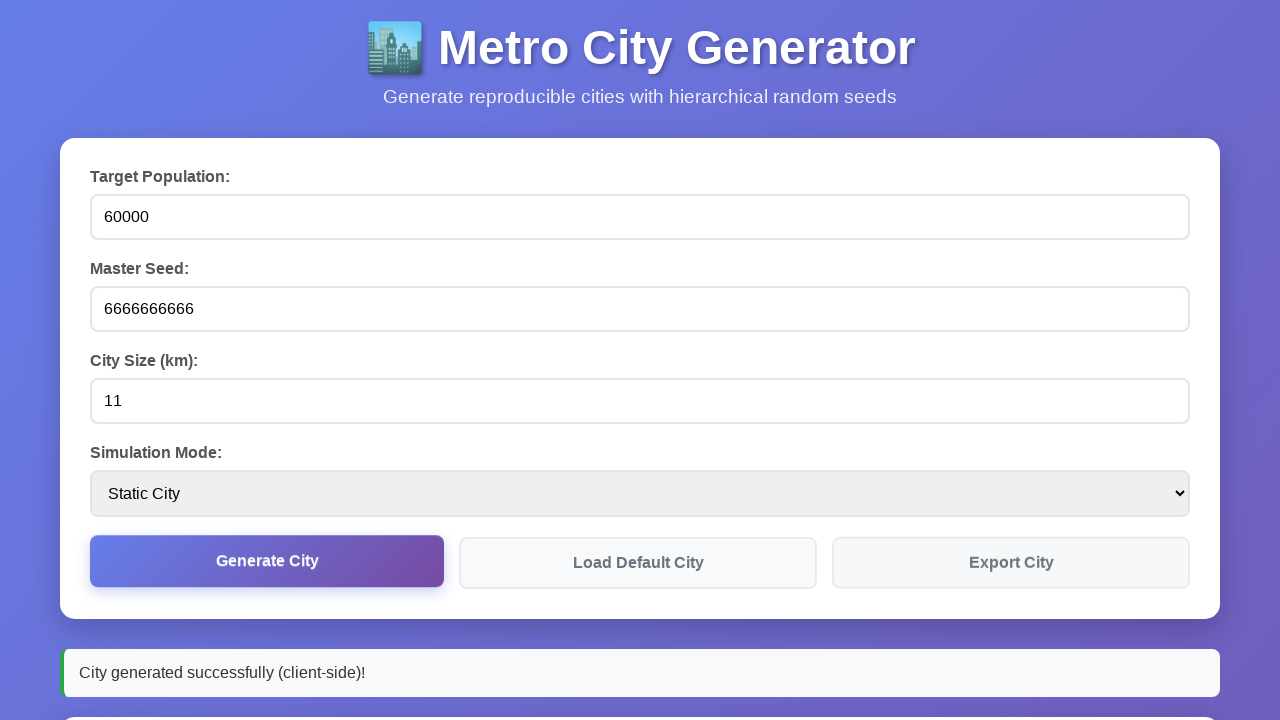

Waited 500ms after export
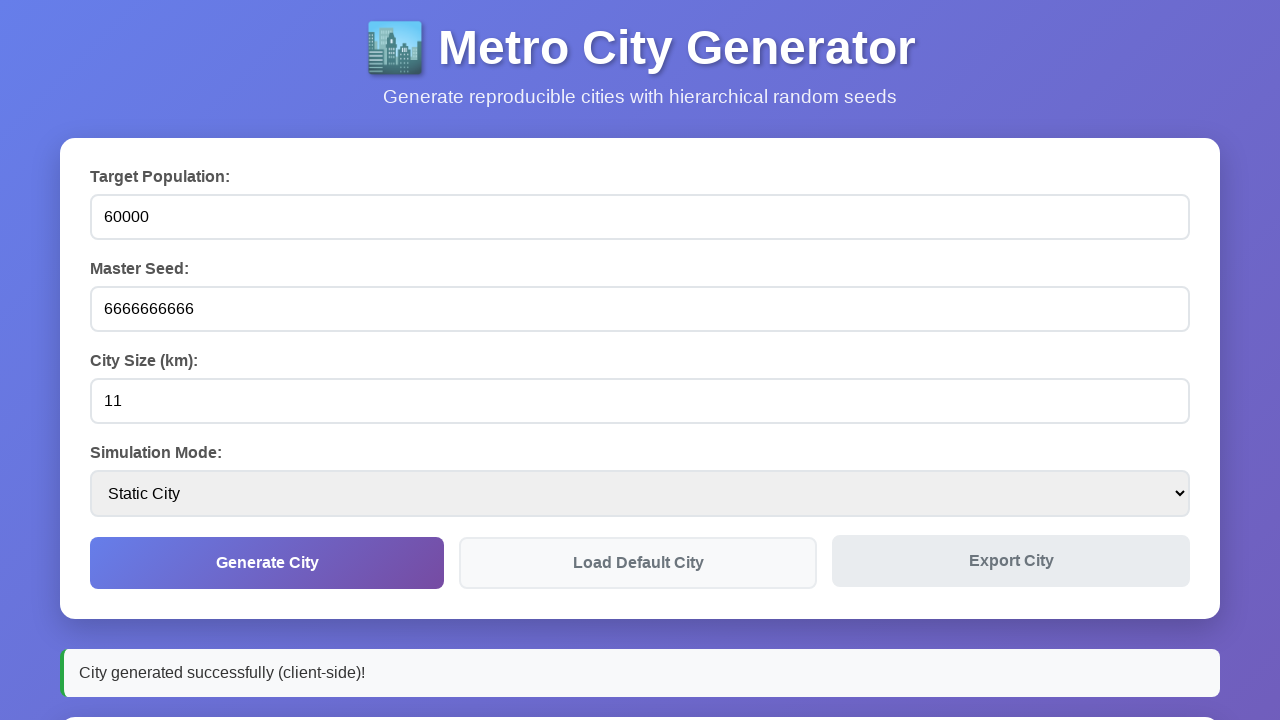

Clicked load default city button at (638, 563) on button[onclick="loadDefaultCity()"]
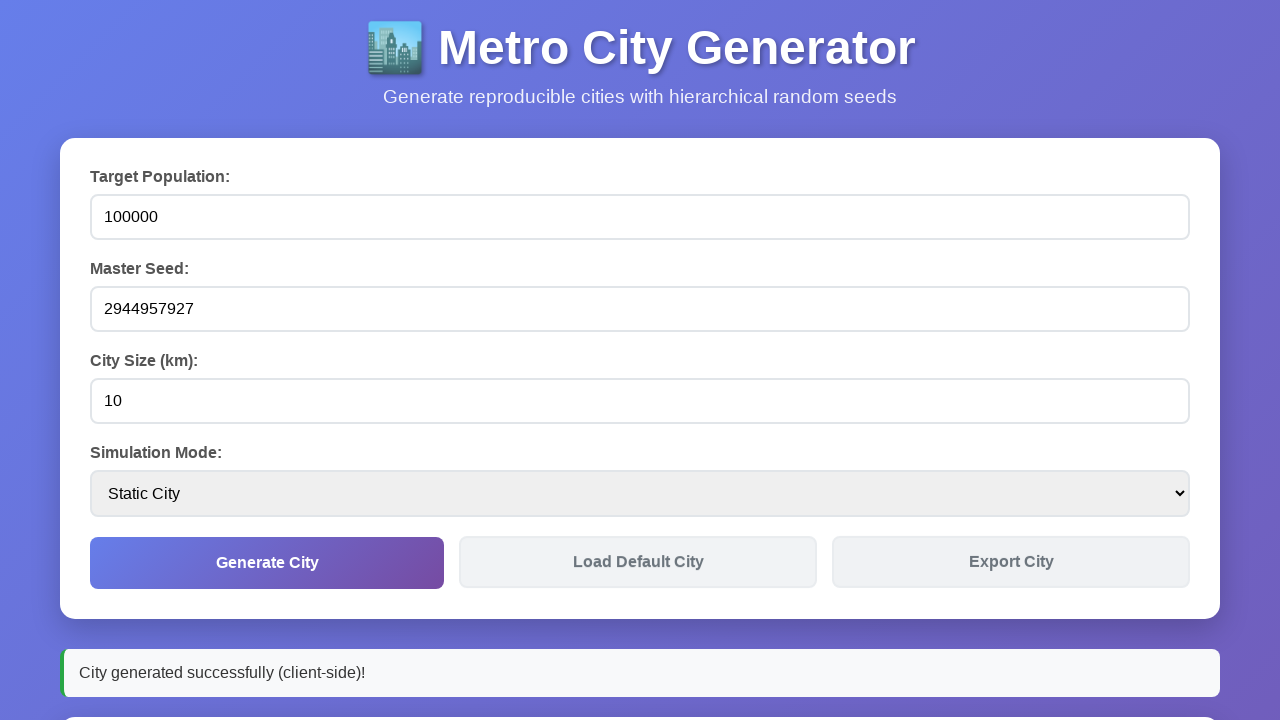

Waited 2000ms after loading default city
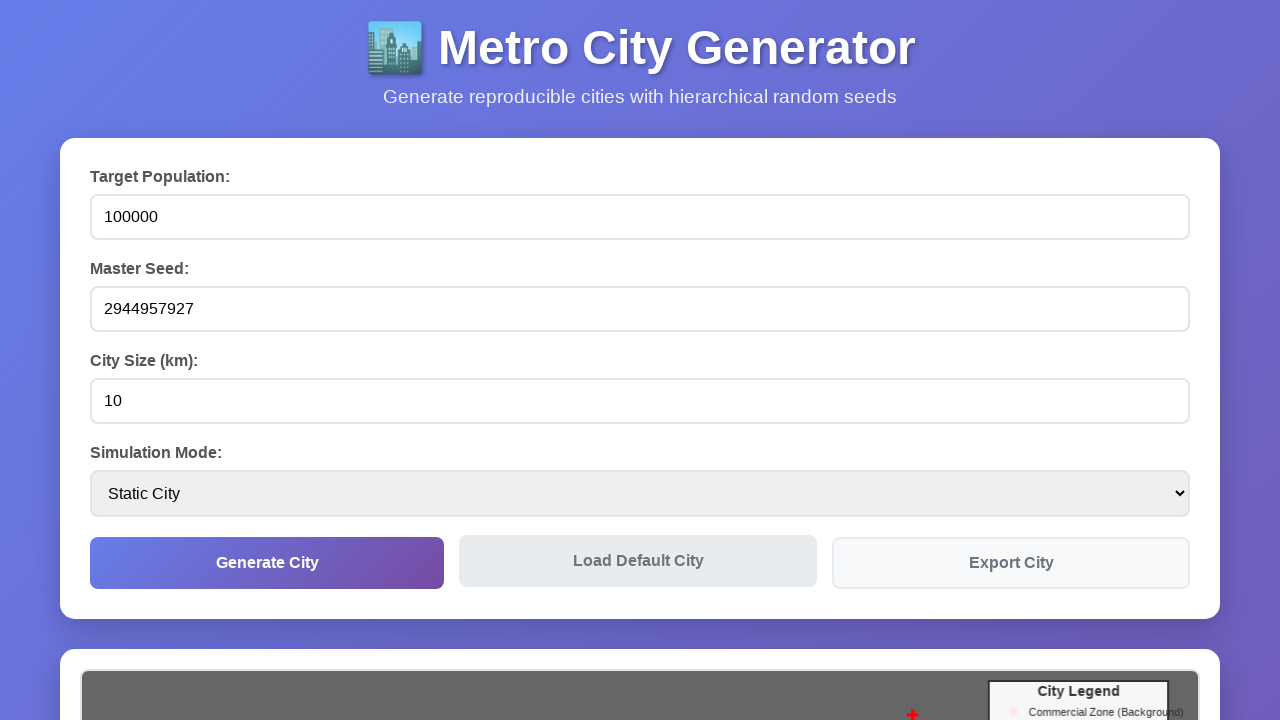

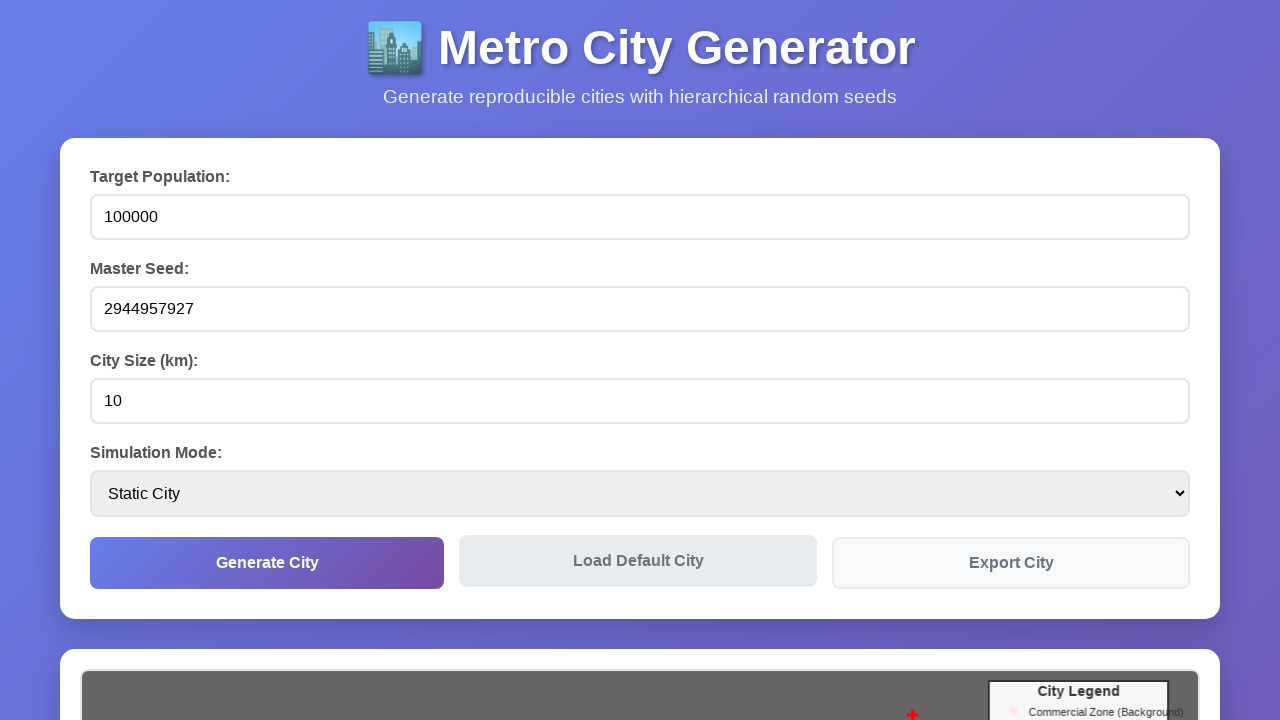